Tests various WebElement methods on the Omayo blog test page including form interactions, element properties retrieval, and checkbox/radio button state verification

Starting URL: https://omayo.blogspot.com

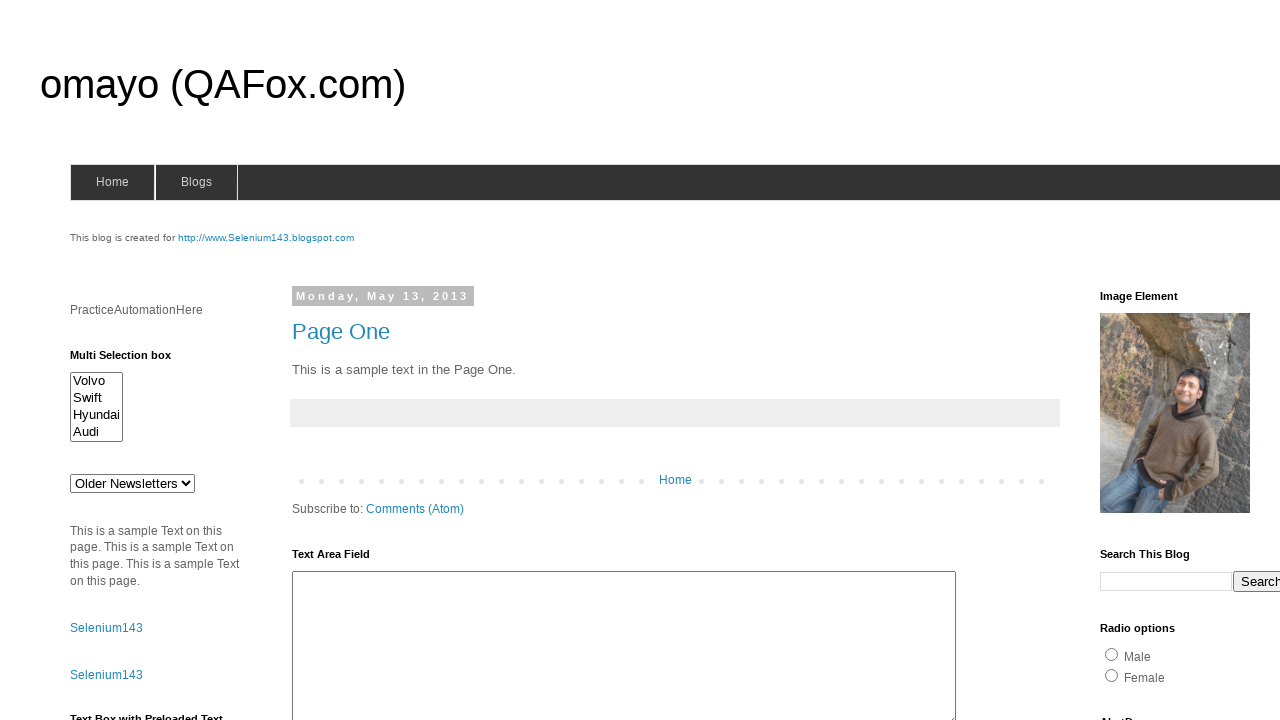

Filled username field with 'CodeMind' on input[name='userid']
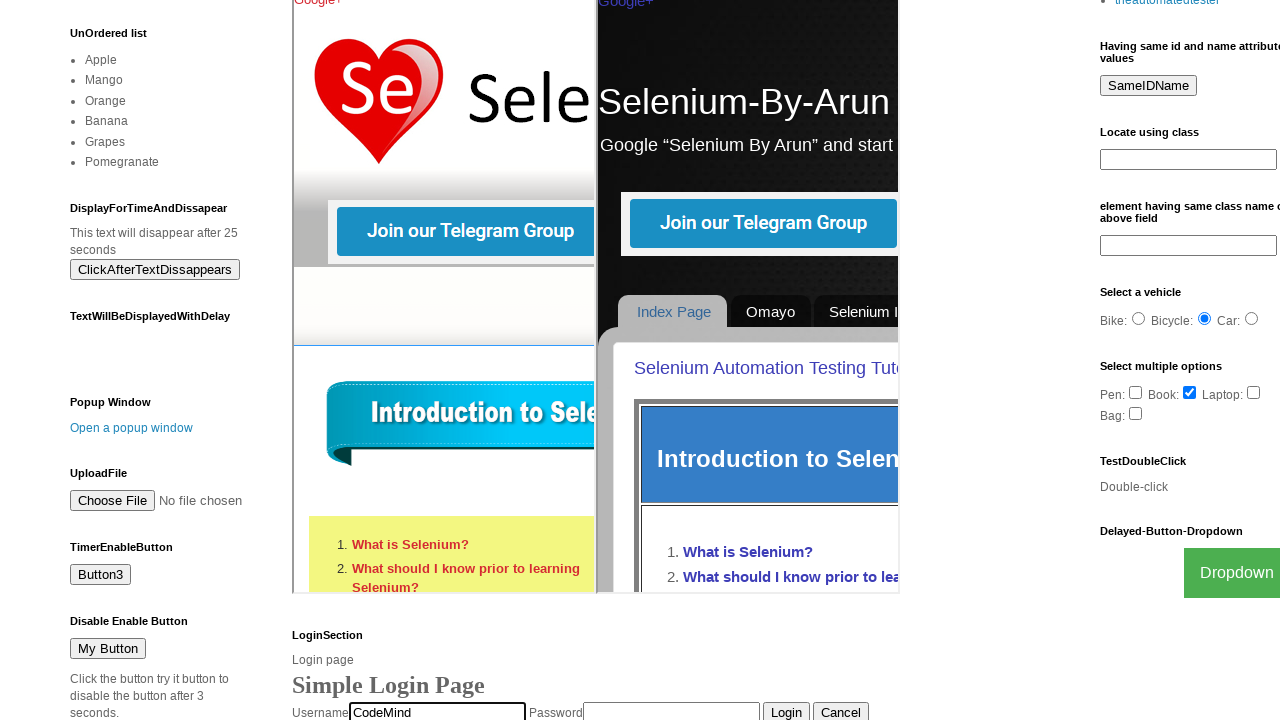

Filled password field with 'Reset@1234' on input[type='password'][name='pswrd']
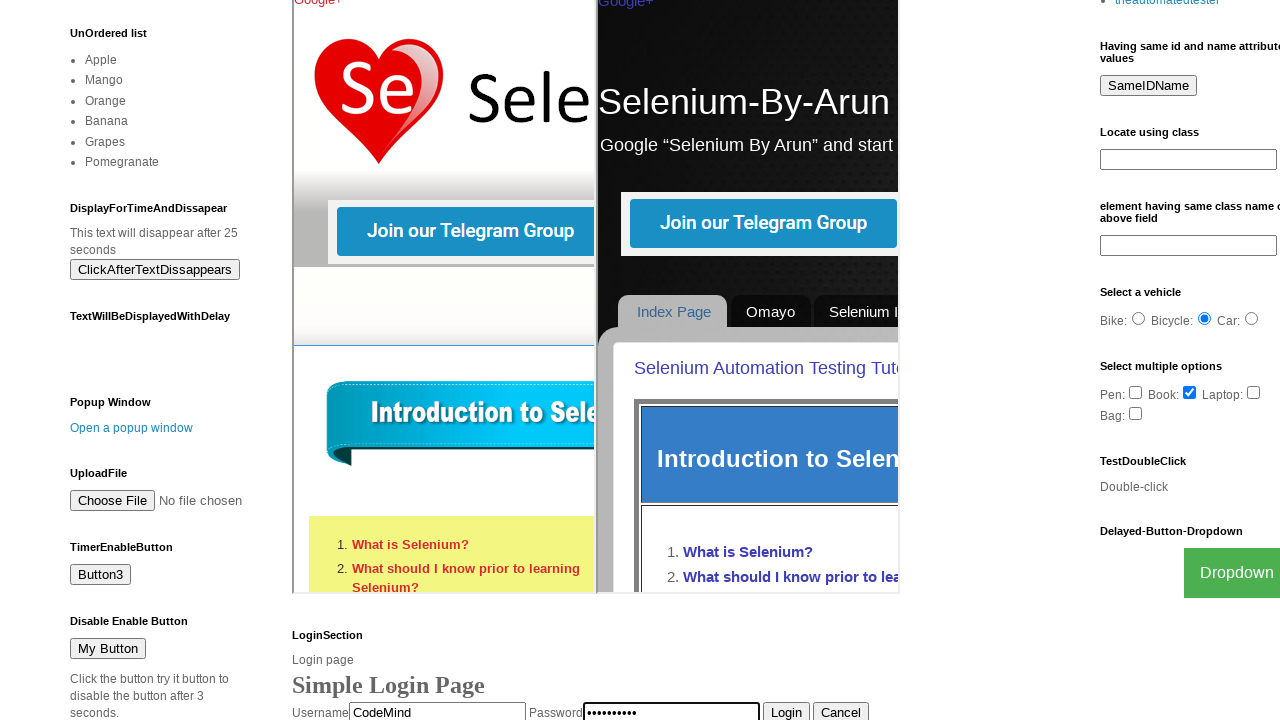

Waited 2 seconds to observe filled fields
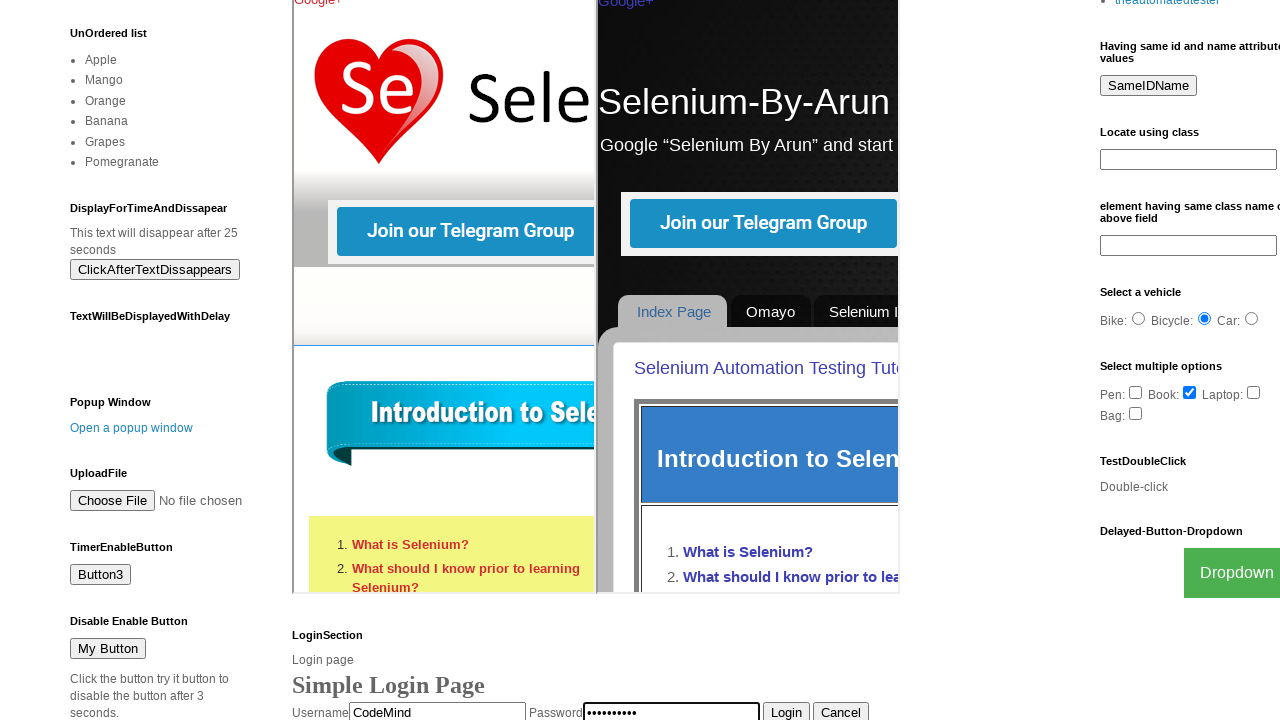

Cleared username field on input[name='userid']
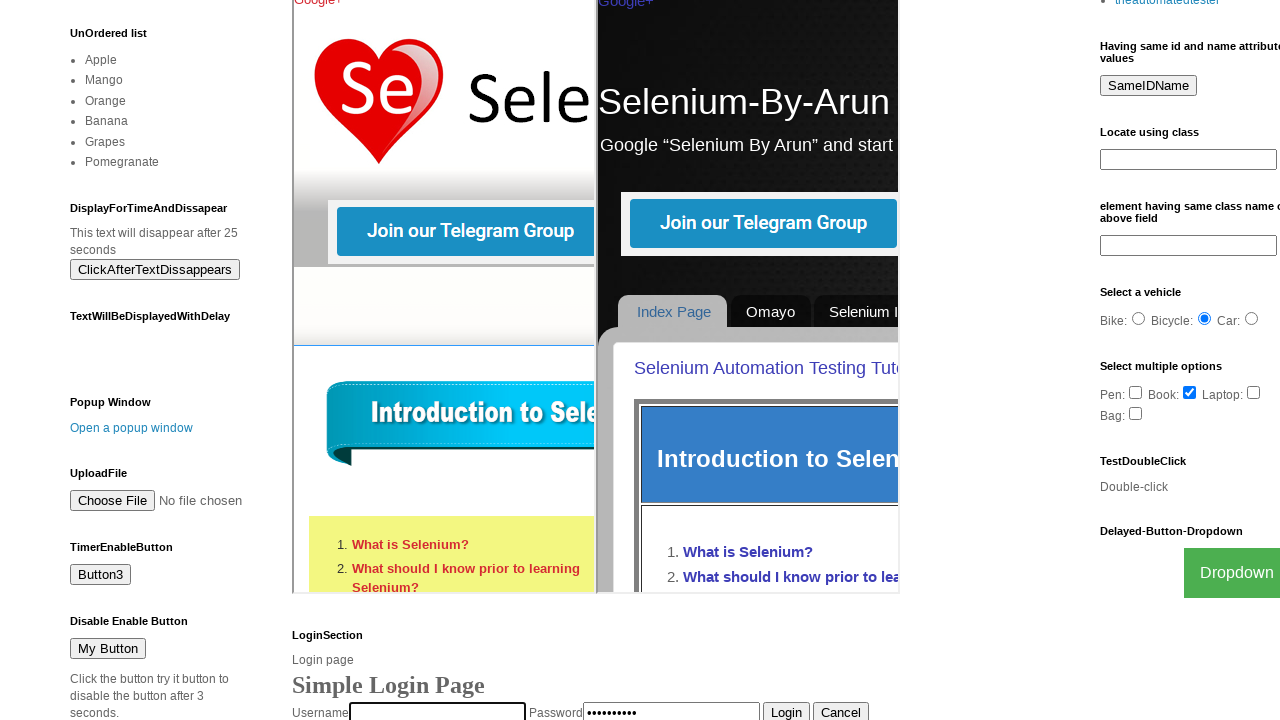

Cleared password field on input[type='password'][name='pswrd']
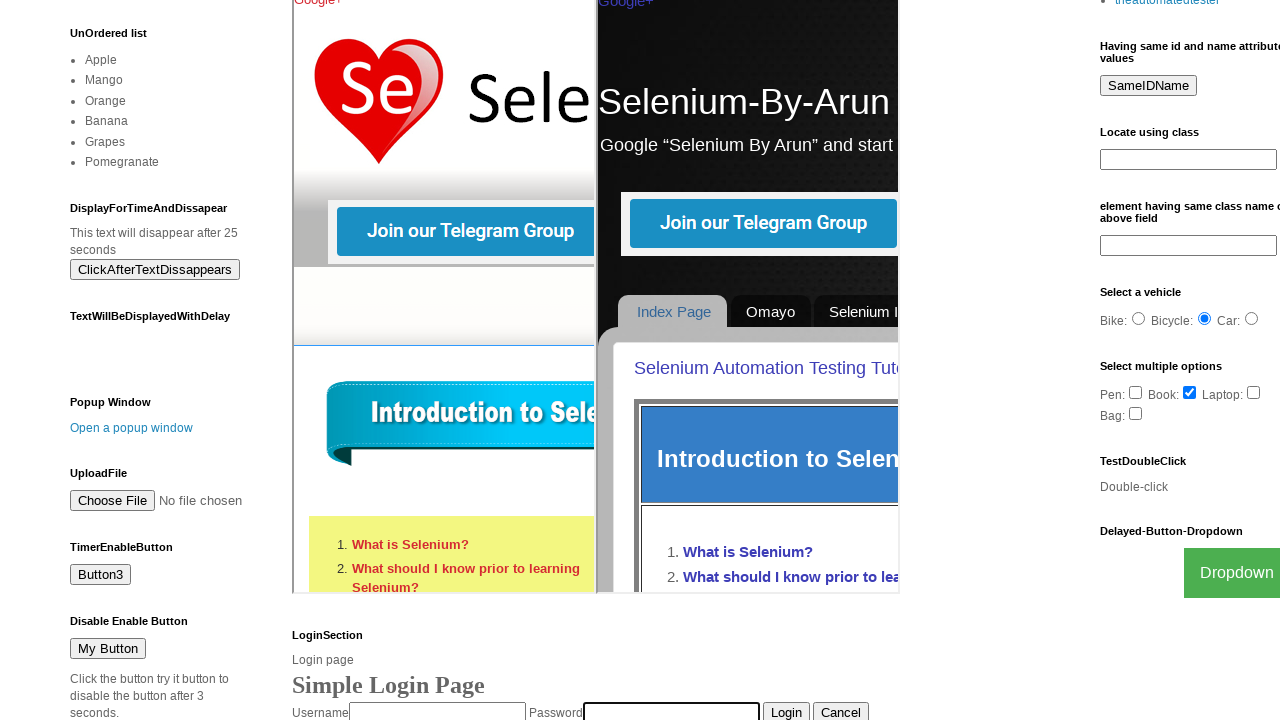

Clicked male radio button at (1112, 360) on input#radio1
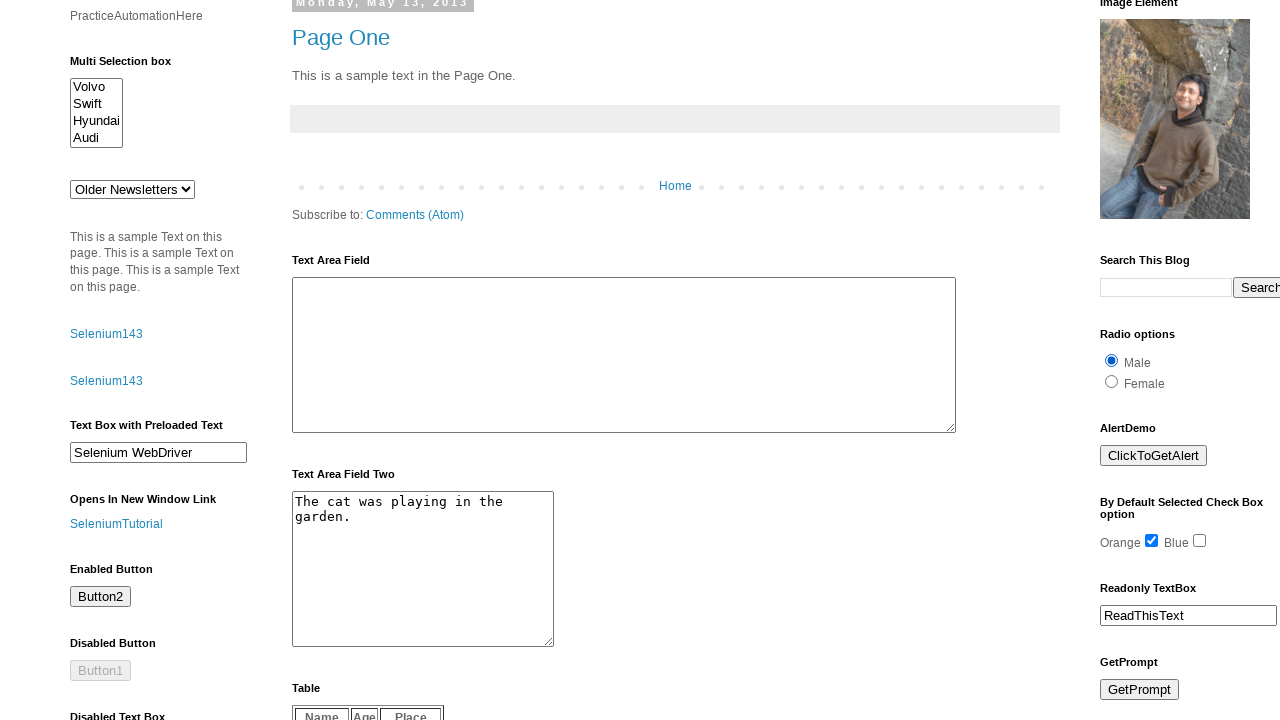

Located username field element
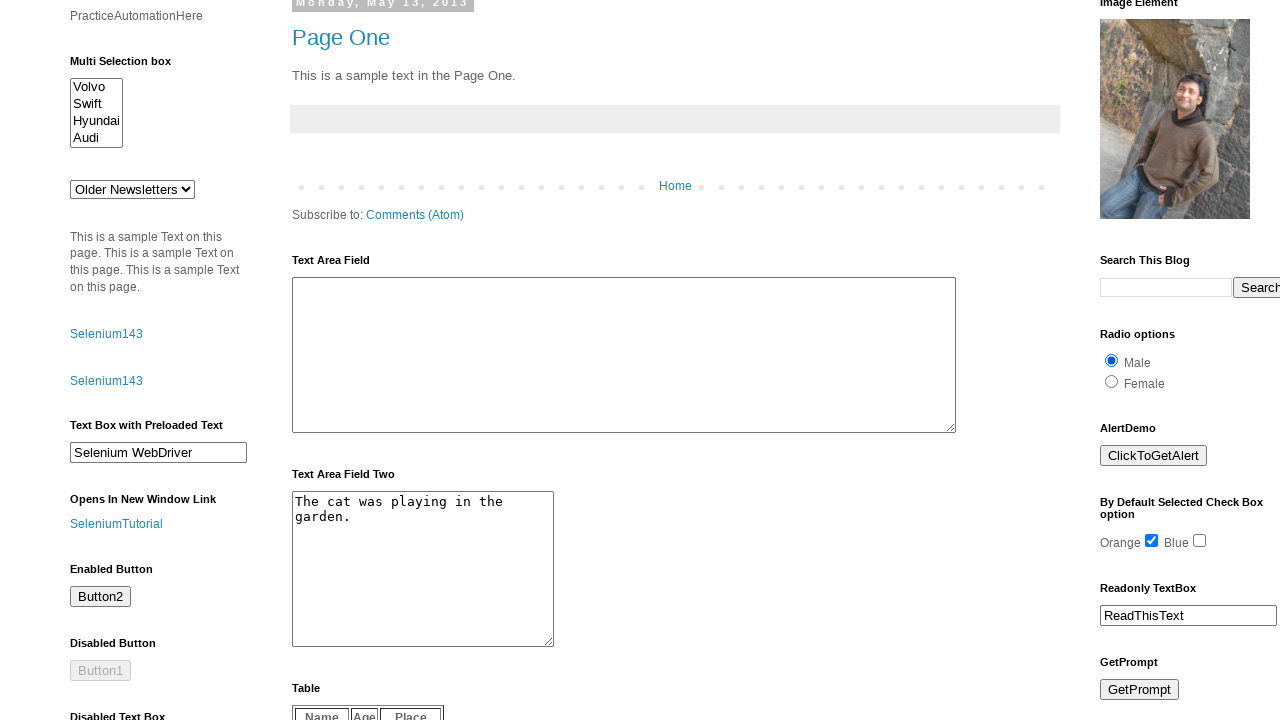

Located 'Page One' link element
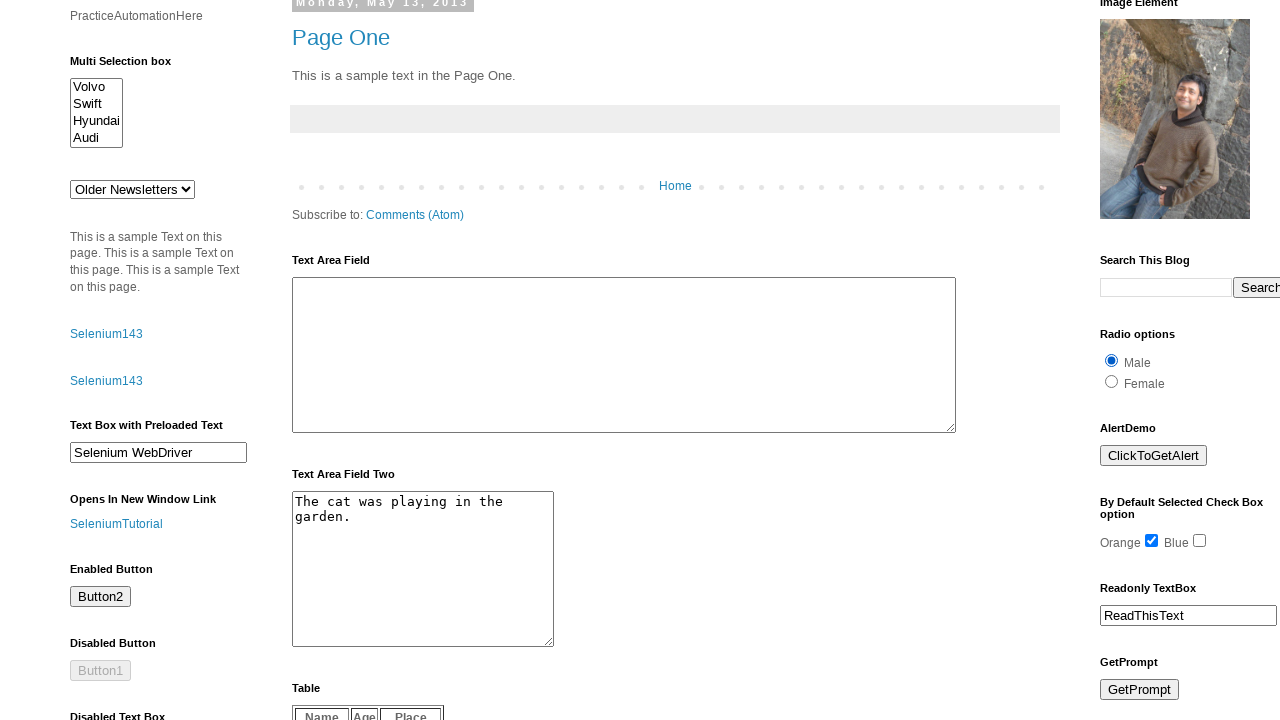

Located male radio button element
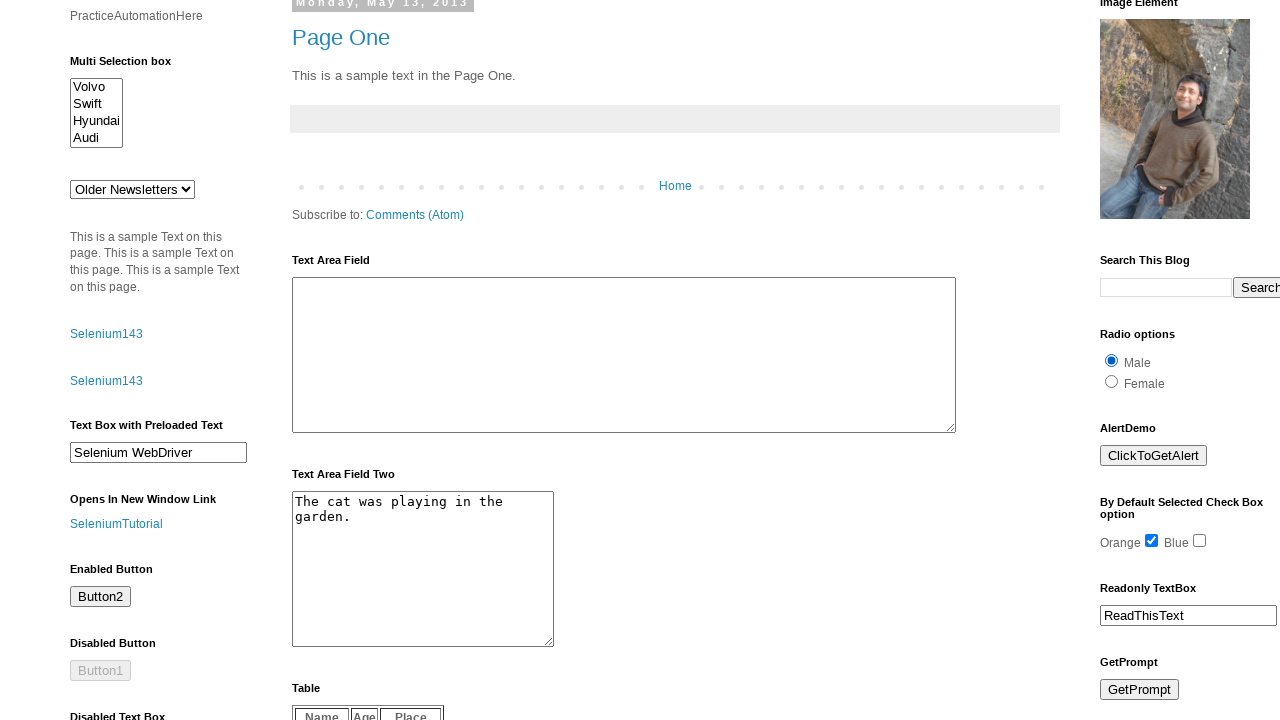

Verified username field visibility
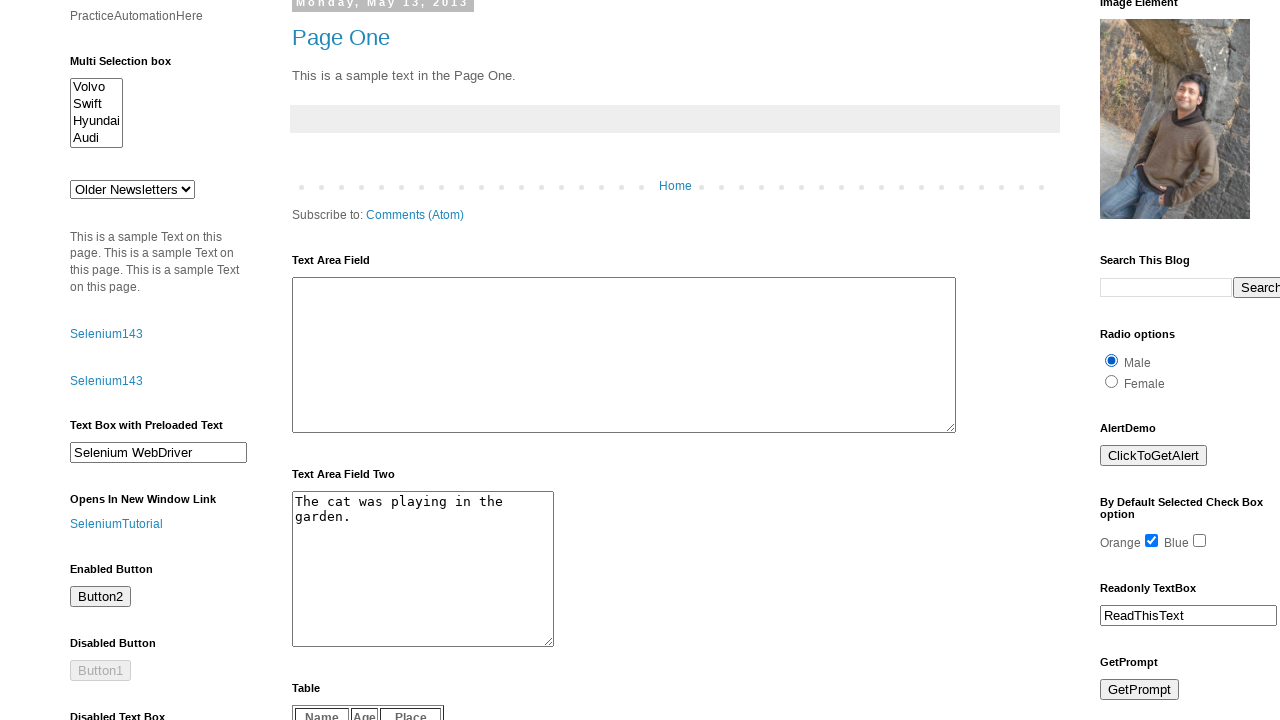

Verified 'Page One' link visibility
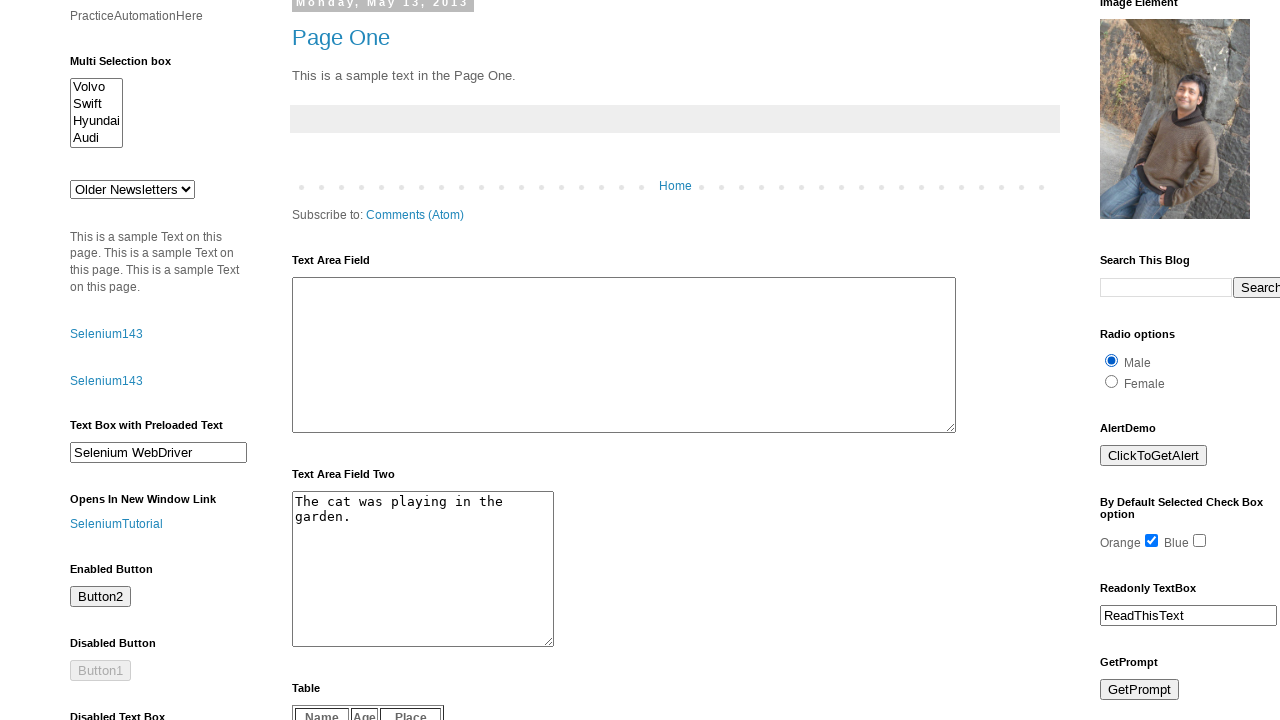

Verified male radio button is enabled
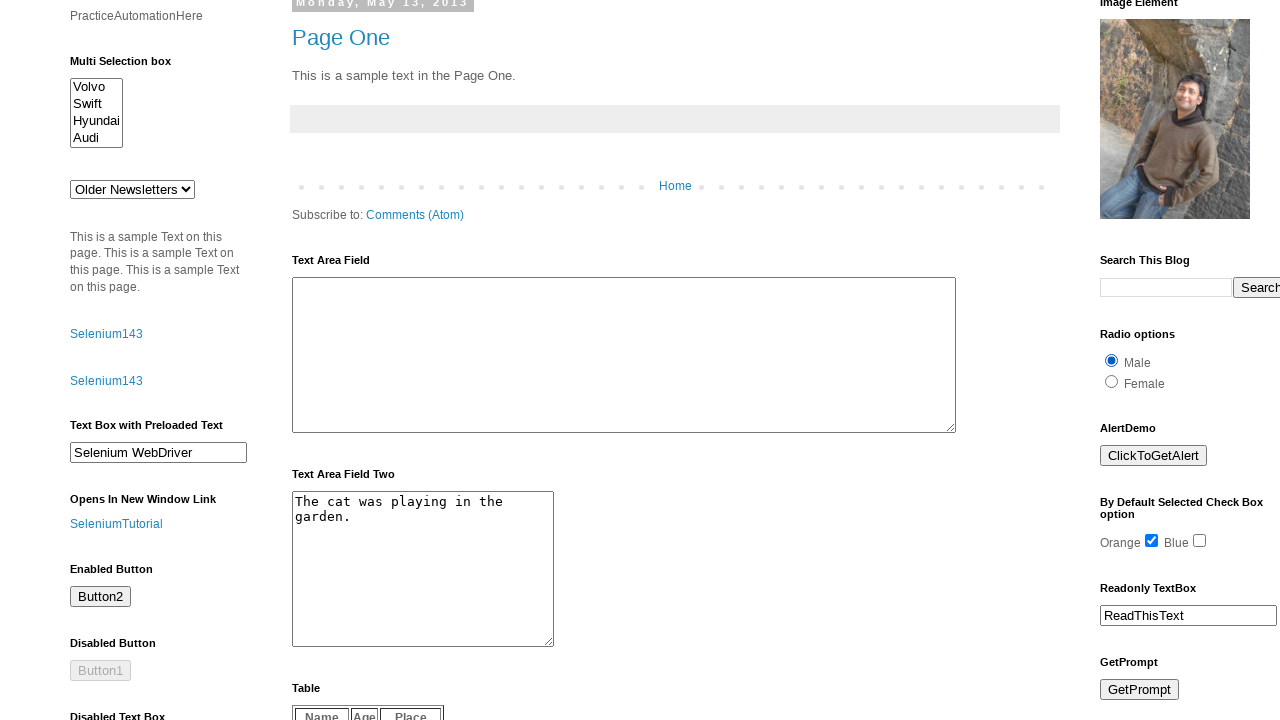

Verified male radio button is checked
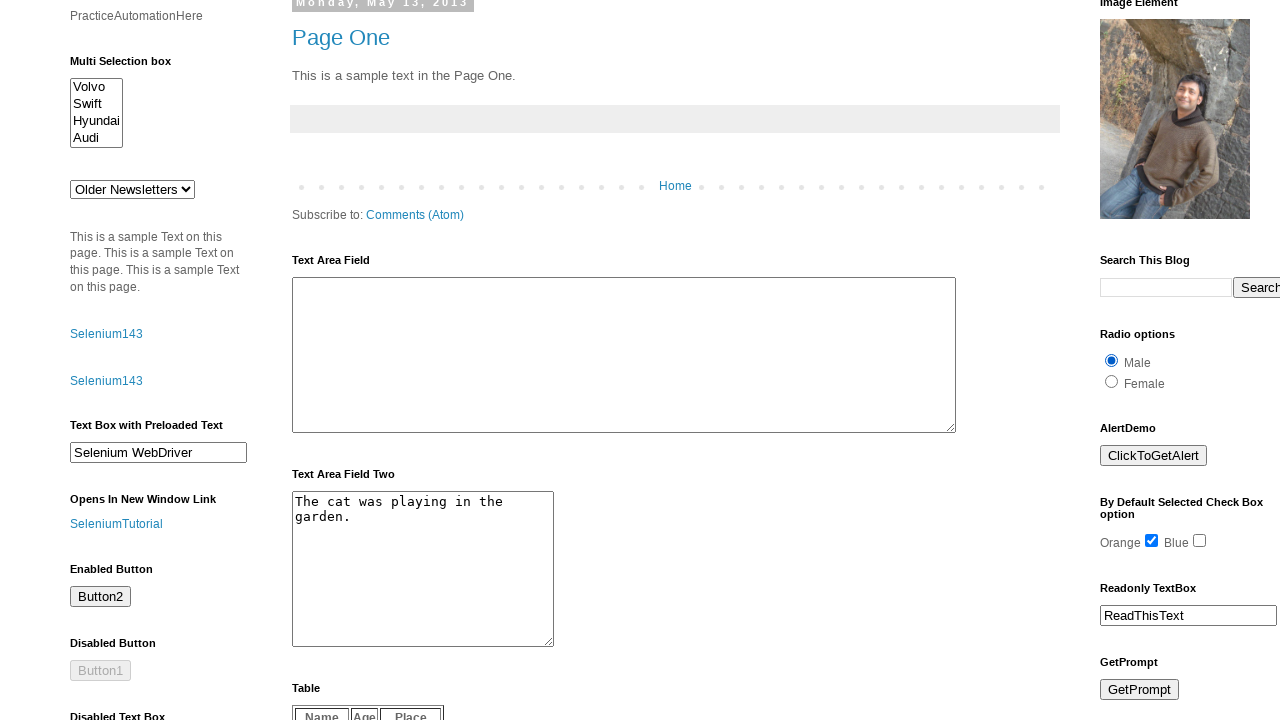

Retrieved username field title attribute
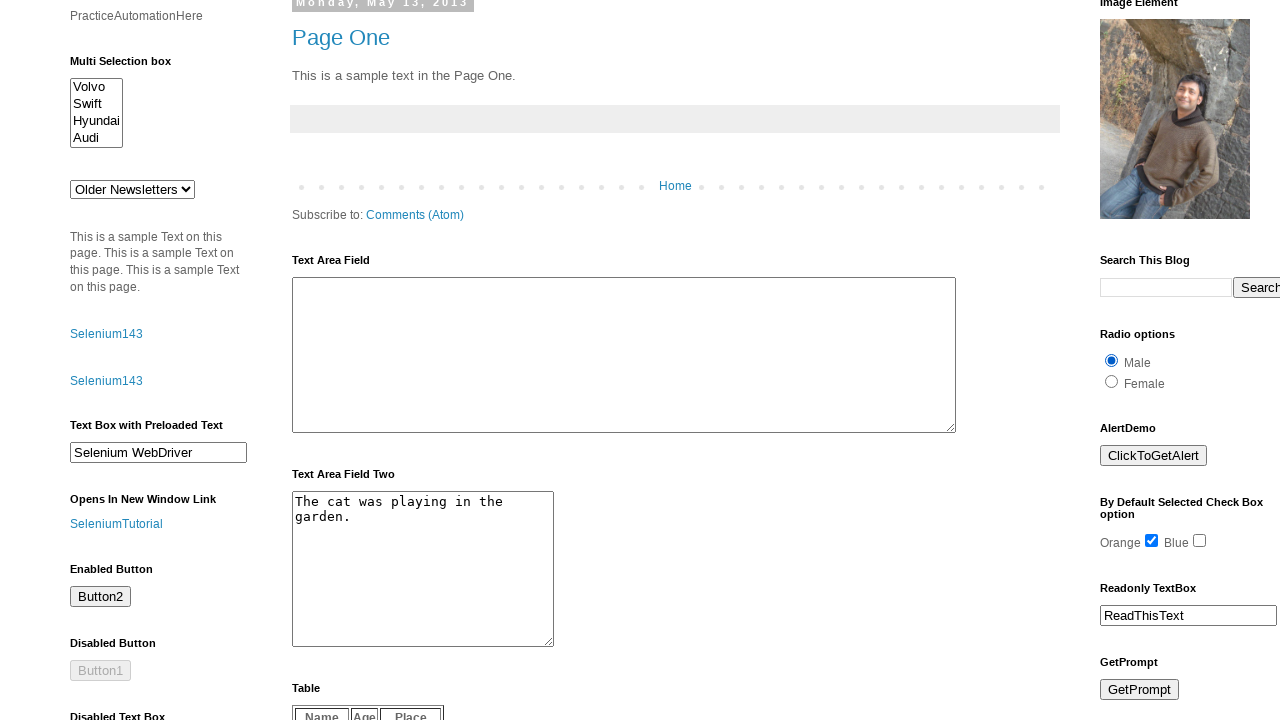

Retrieved computed color style of 'Page One' link
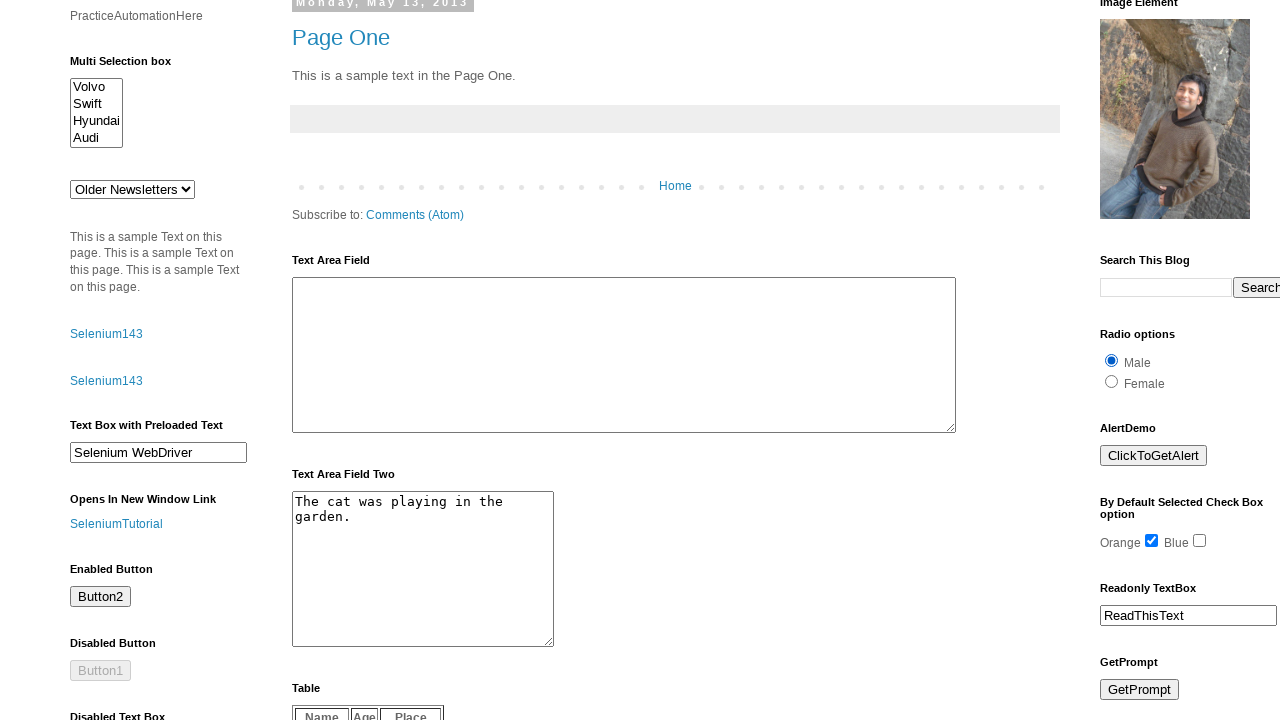

Retrieved bounding box dimensions of 'Page One' link
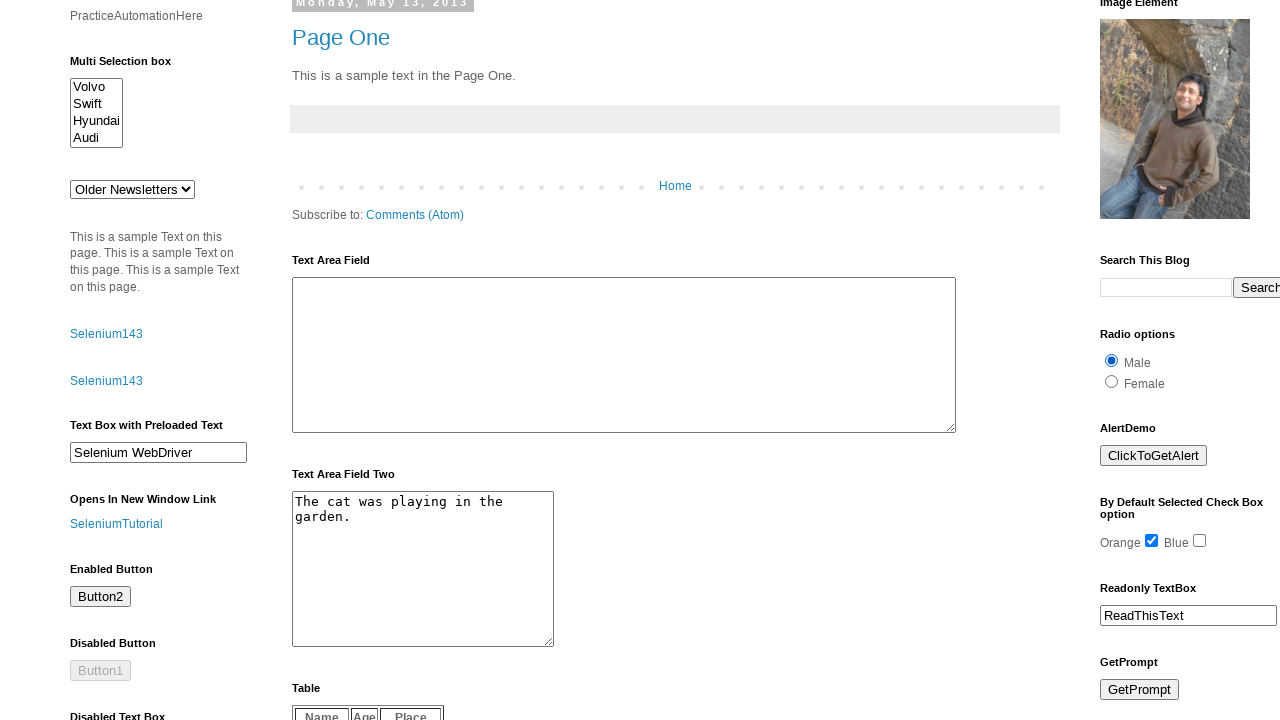

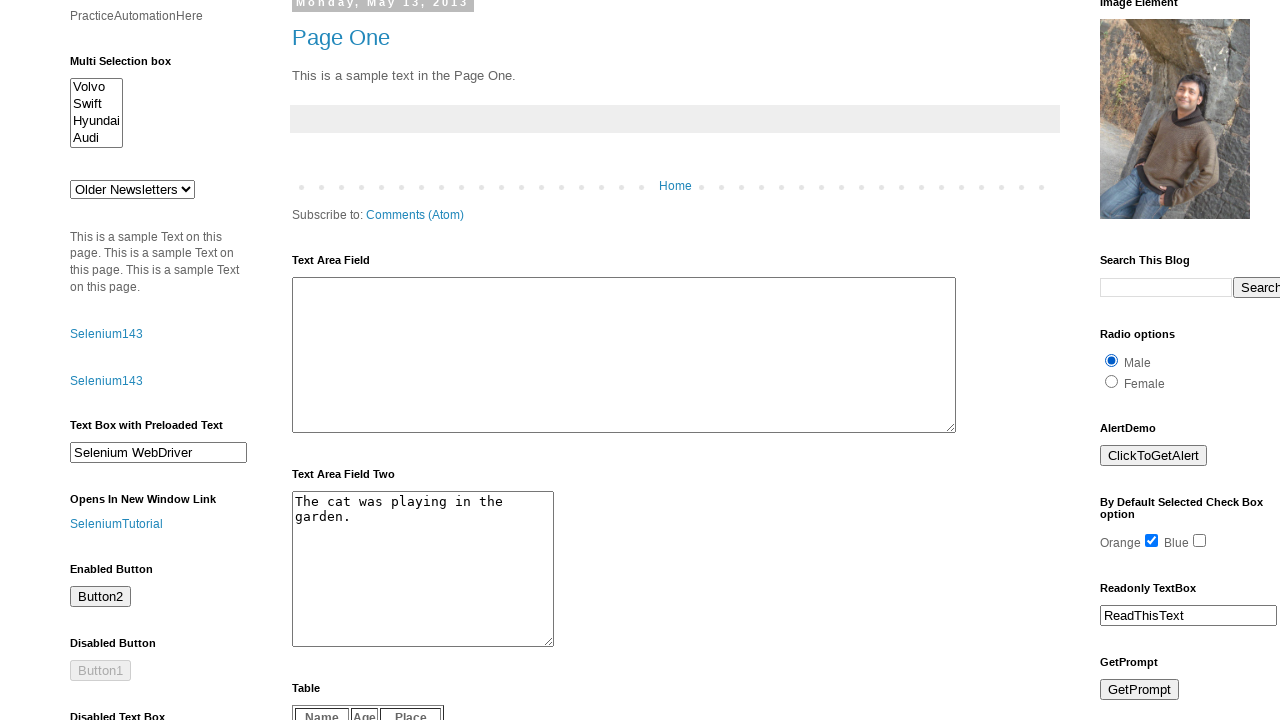